Tests the Make Payment button by clicking it and verifying navigation

Starting URL: https://demo.applitools.com/app.html

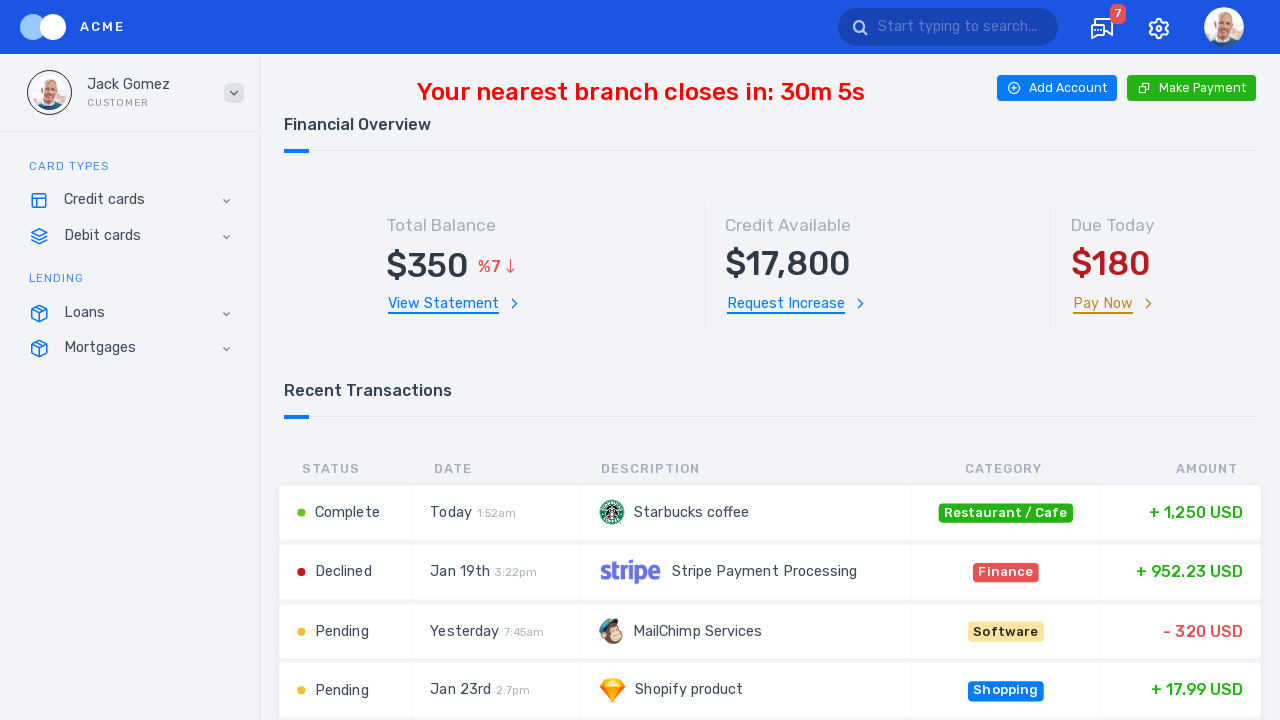

Clicked the Make Payment button at (1202, 88) on span:has-text('Make Payment')
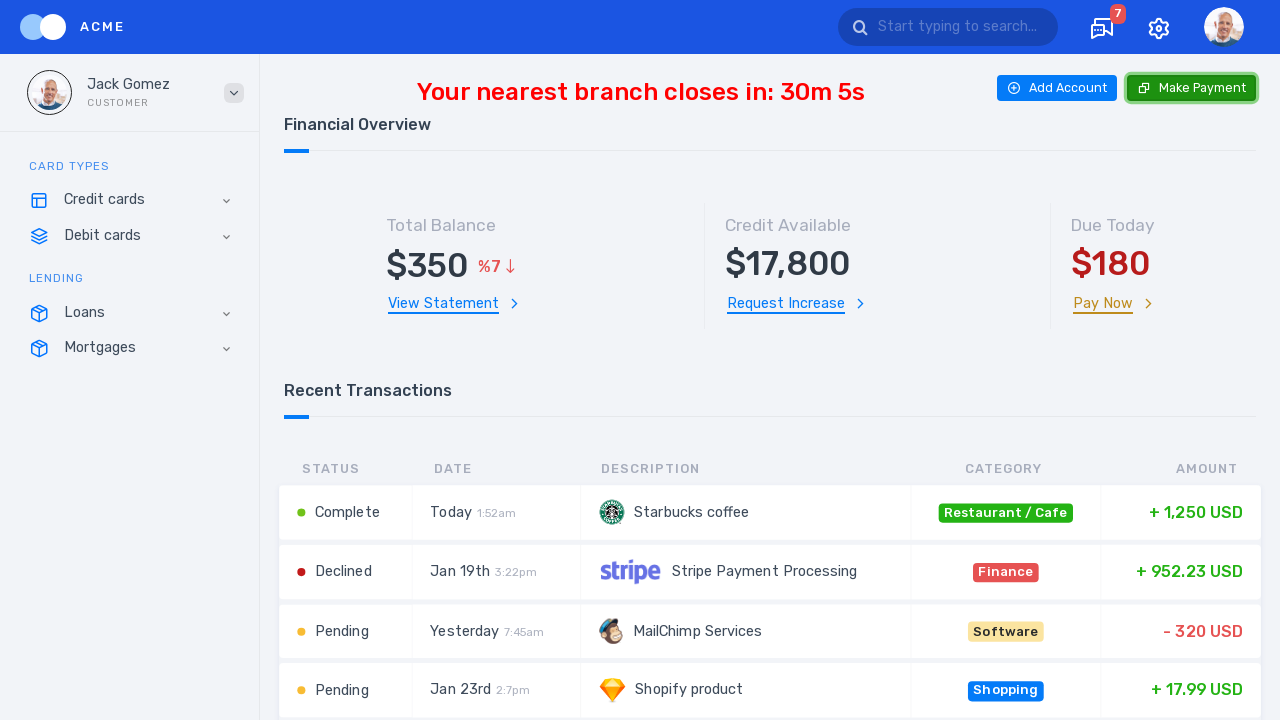

Page loaded after clicking Make Payment button
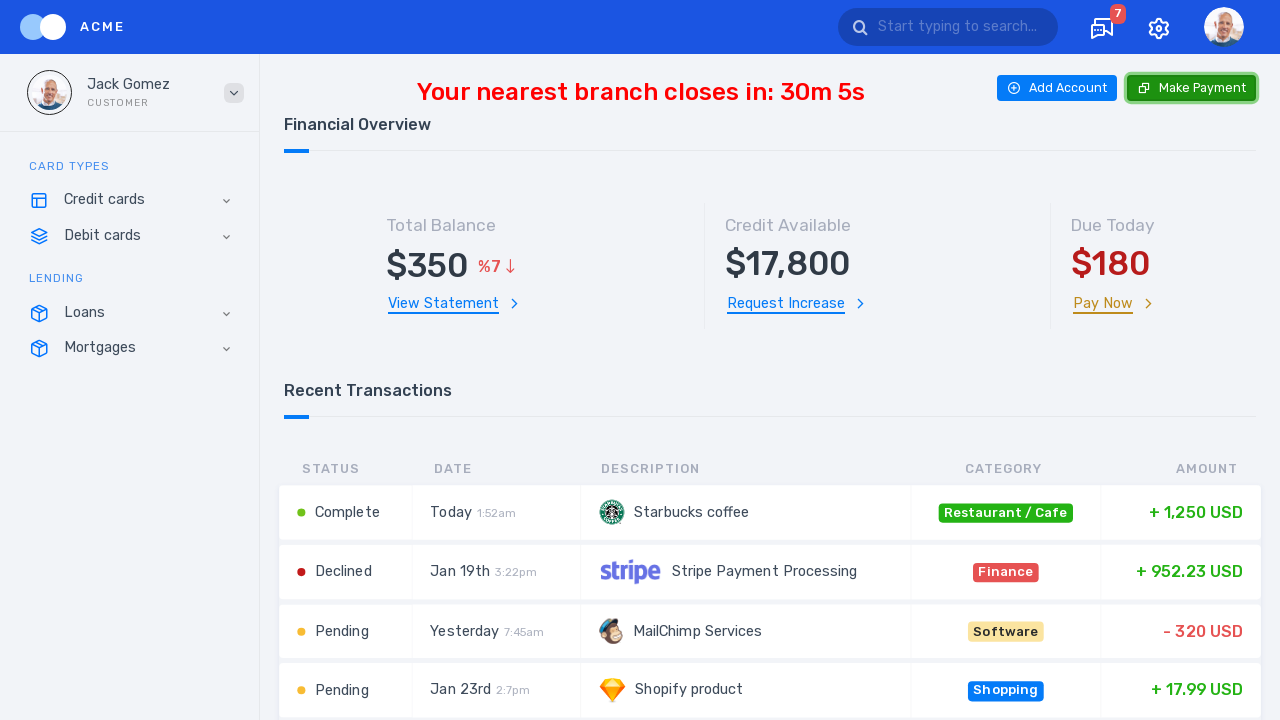

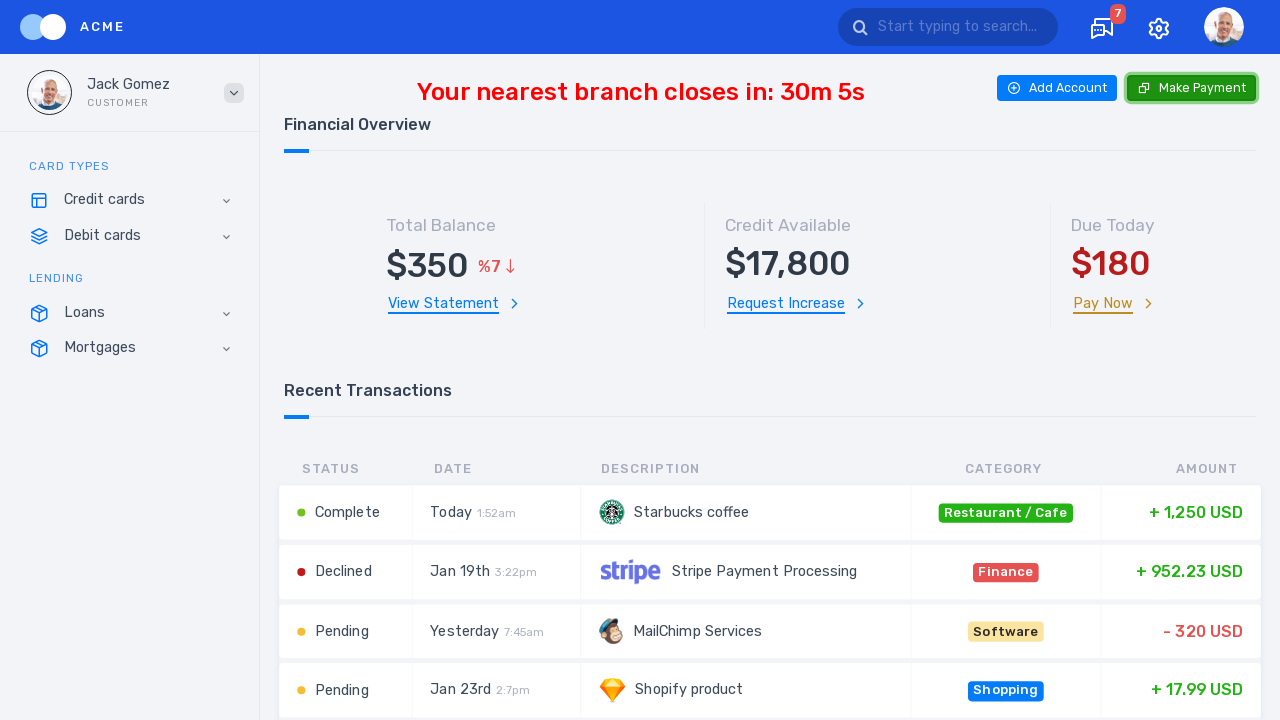